Tests date picker functionality by selecting a specific date (April 7, 2030) through year, month, and day selection, then verifies the selected values

Starting URL: https://rahulshettyacademy.com/seleniumPractise/#/offers

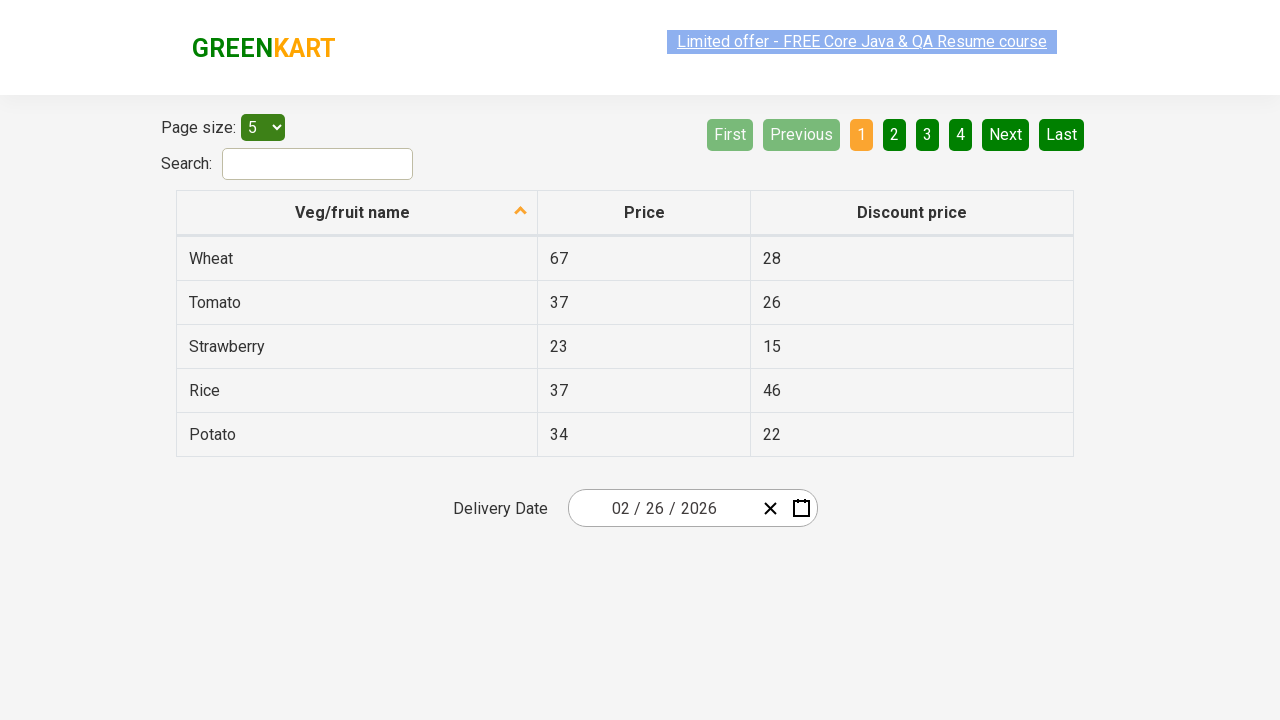

Clicked date picker input group to open date picker at (662, 508) on .react-date-picker__inputGroup
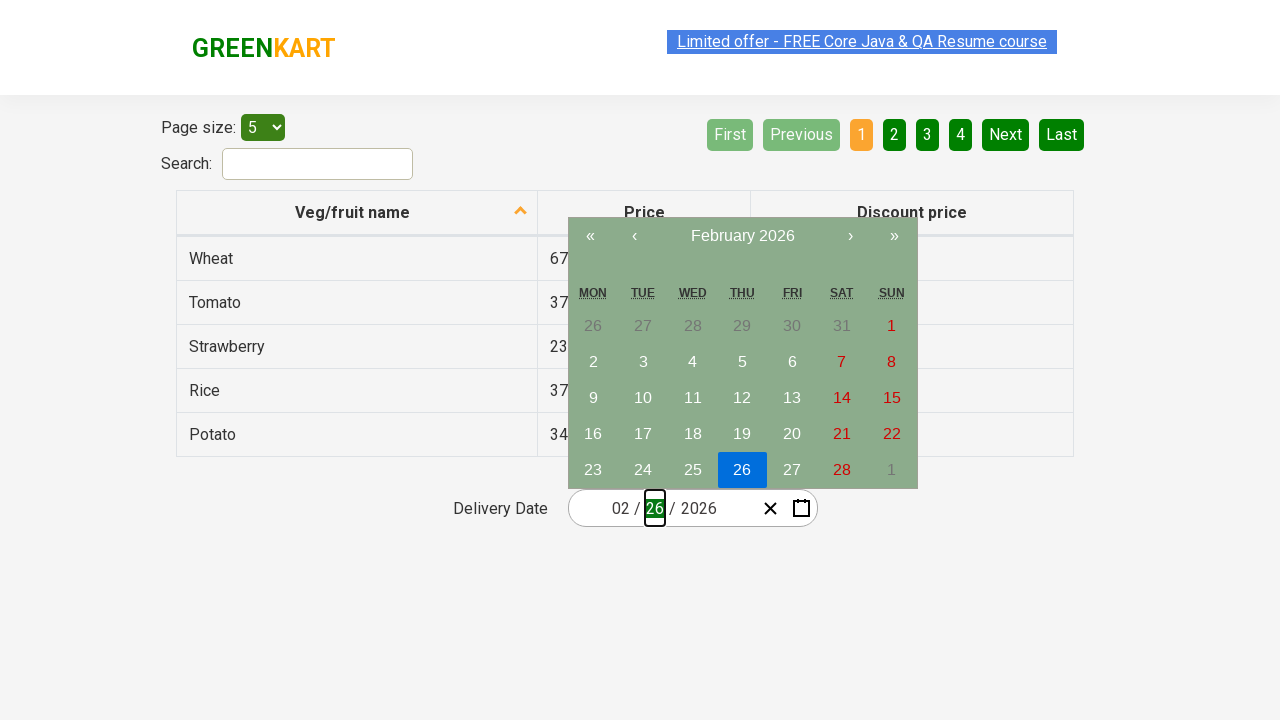

Clicked calendar navigation label to navigate to year view at (742, 236) on button.react-calendar__navigation__label
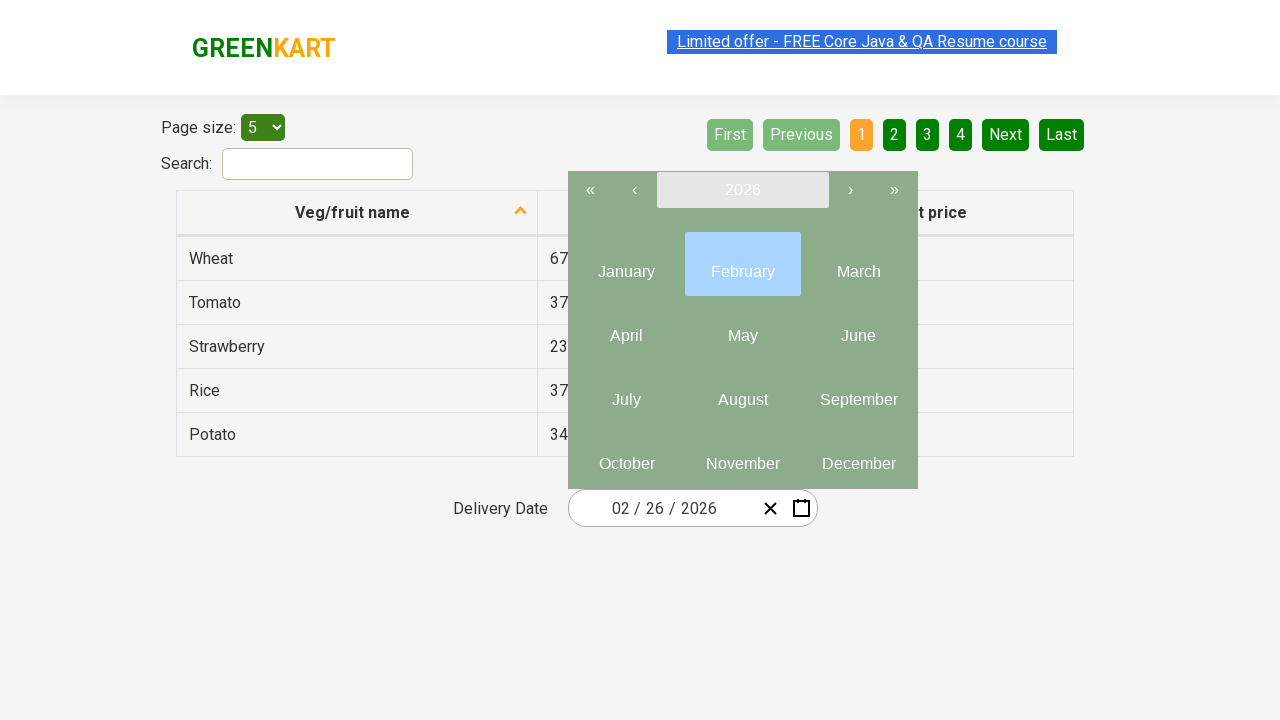

Clicked calendar navigation label again to reach year selection view at (742, 190) on button.react-calendar__navigation__label
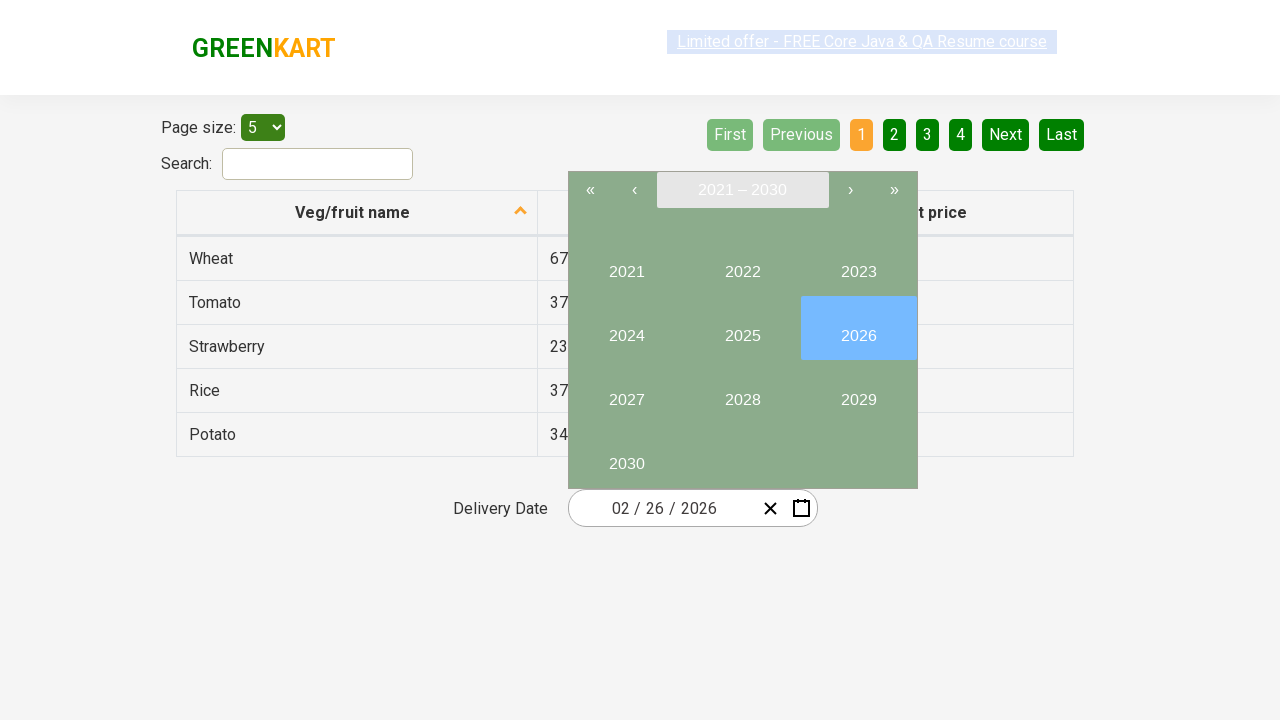

Selected year 2030 at (626, 456) on button:text('2030')
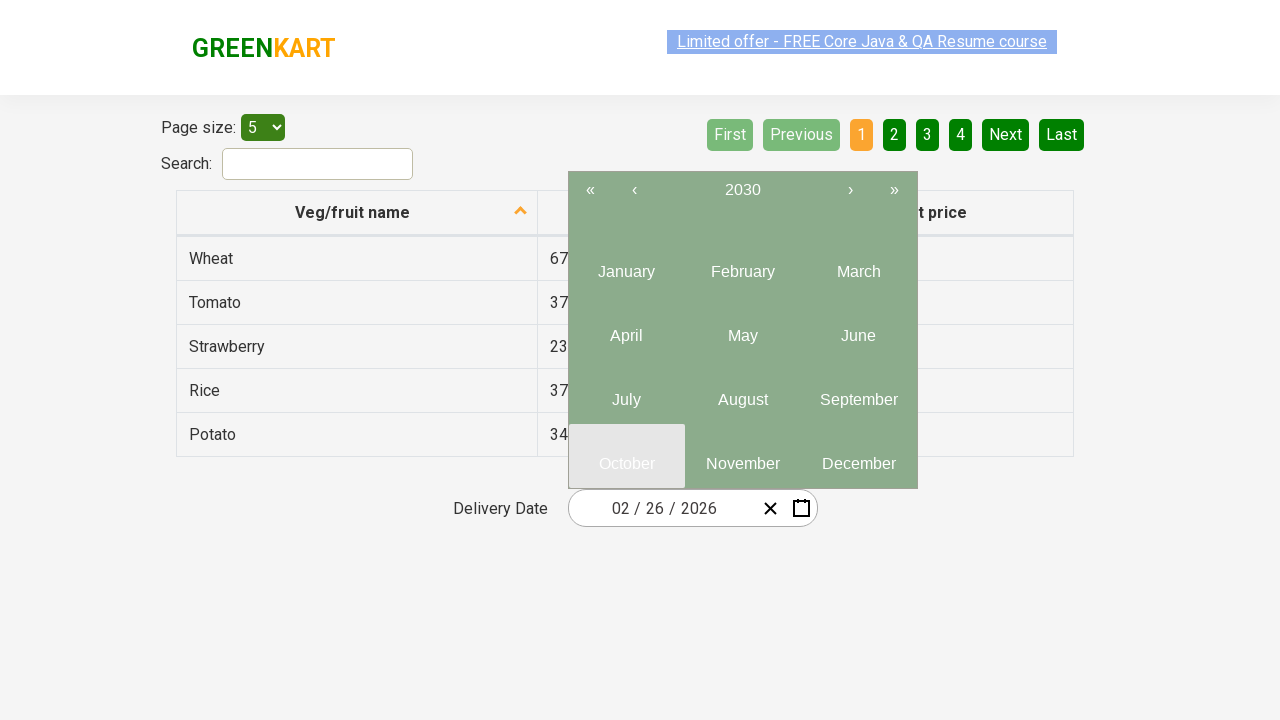

Selected month 4 (April) at (626, 328) on .react-calendar__year-view__months__month >> nth=3
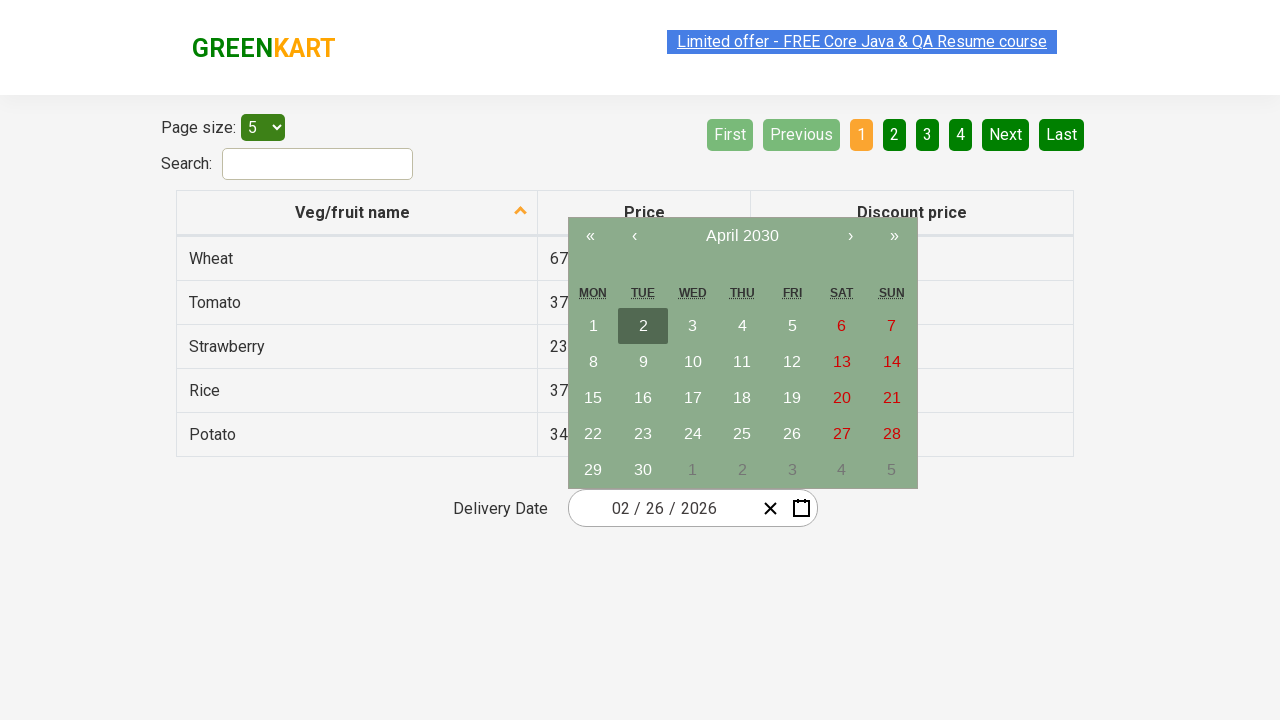

Selected day 7 at (892, 326) on abbr:text('7')
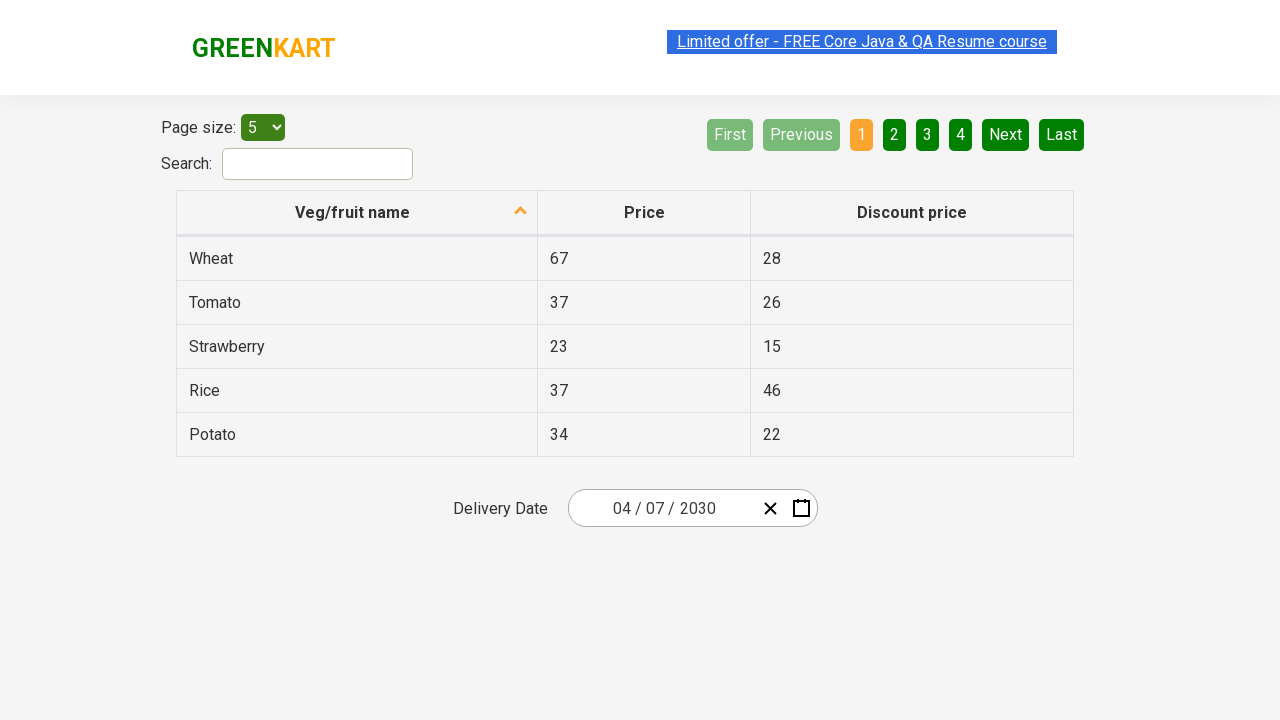

Retrieved all input elements for date verification
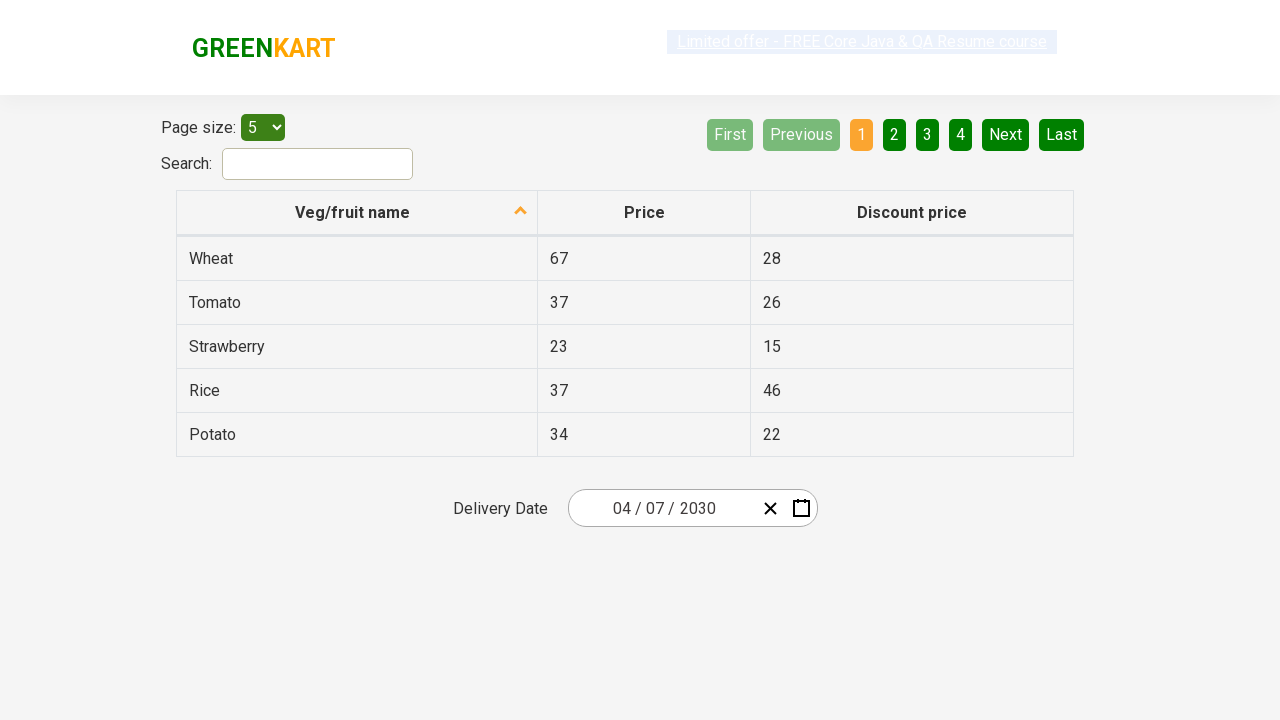

Verified input element 0: expected '4', got '4'
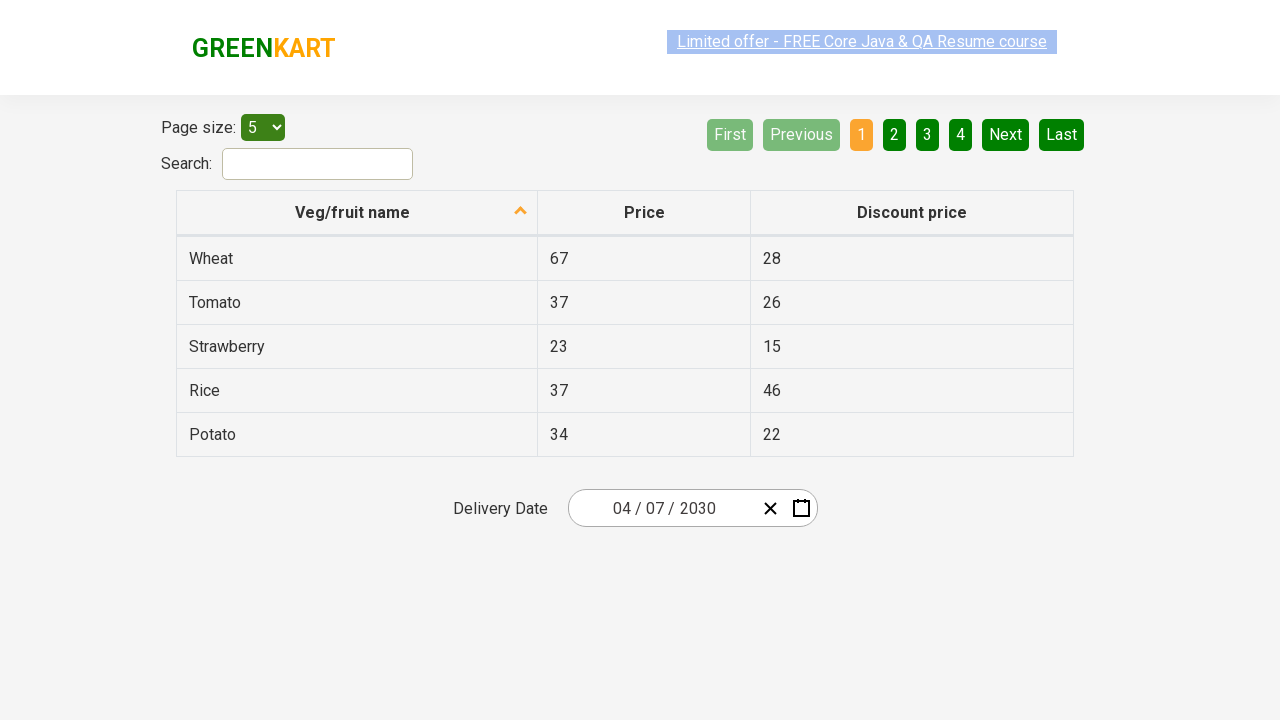

Verified input element 1: expected '7', got '7'
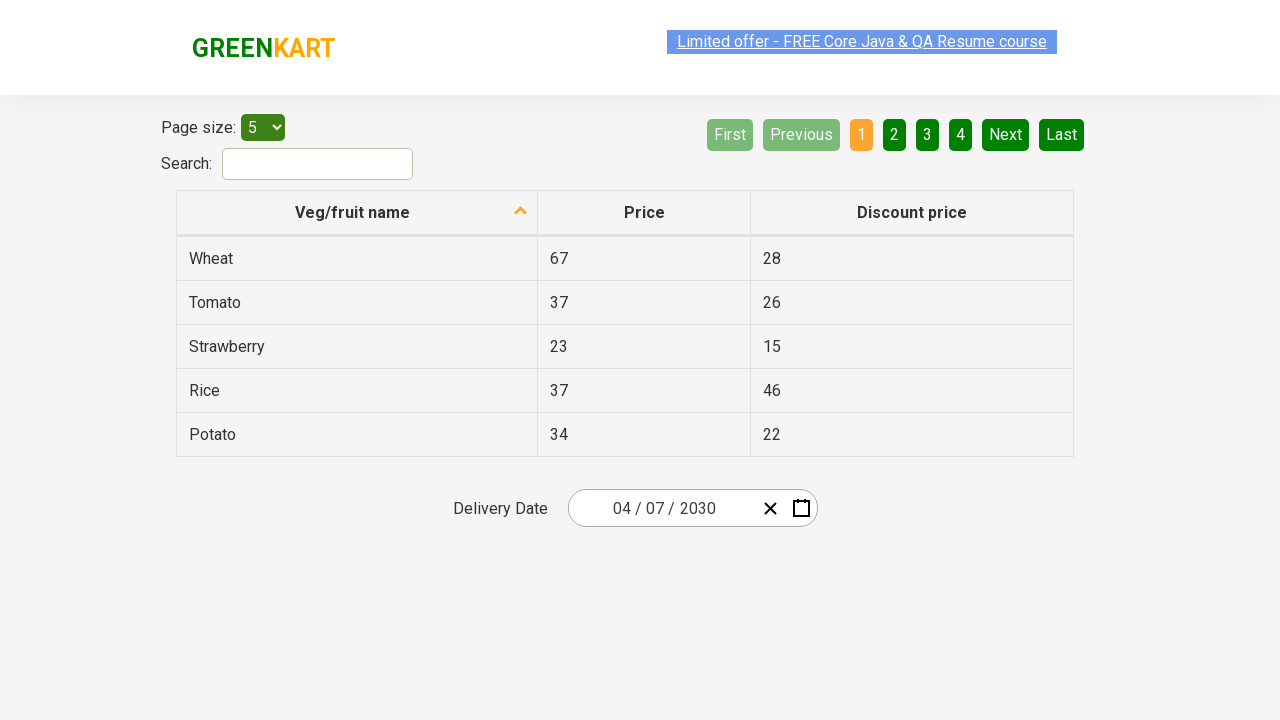

Verified input element 2: expected '2030', got '2030'
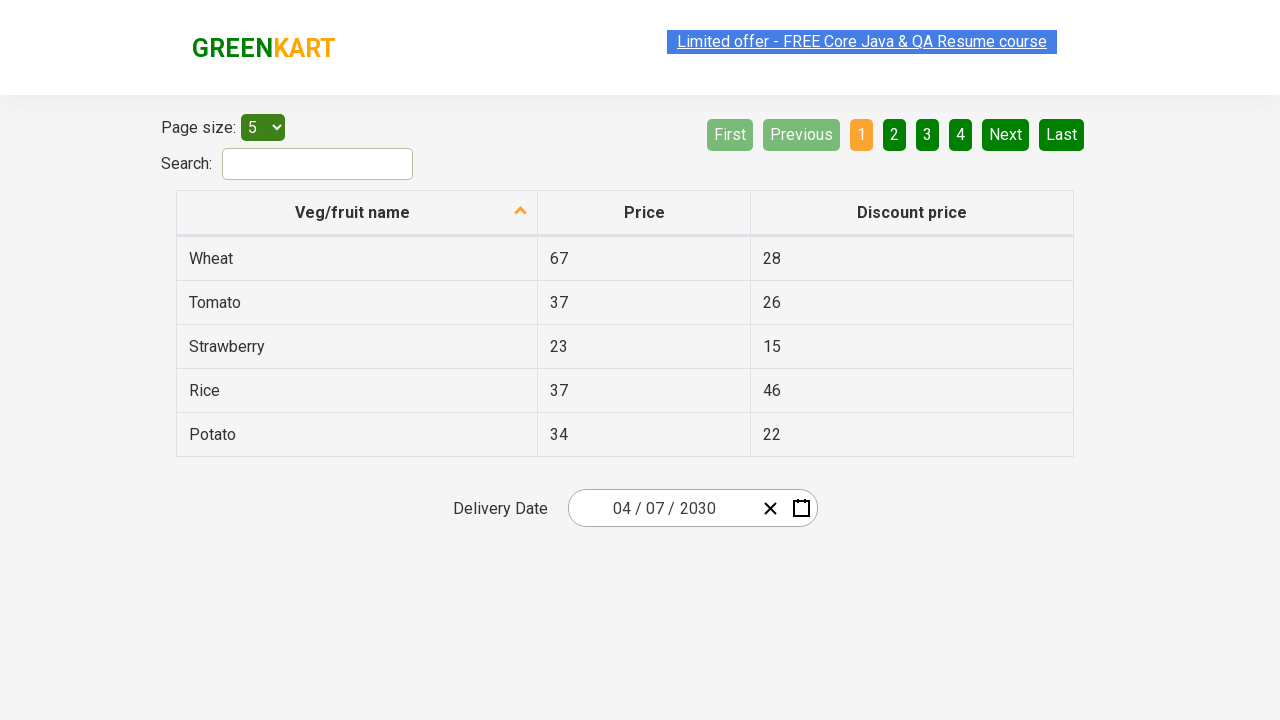

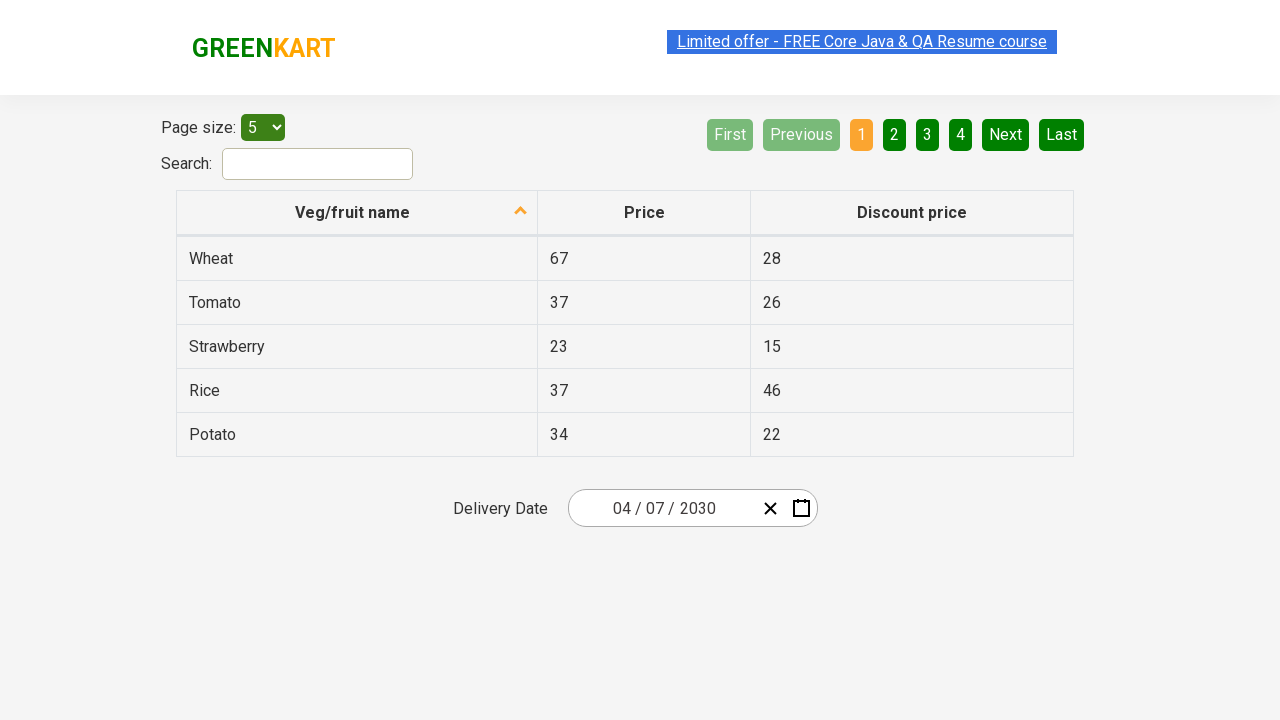